Tests navigation to the rental properties section and verifies the MFK Strateg 01 property information is displayed

Starting URL: https://strateg.by

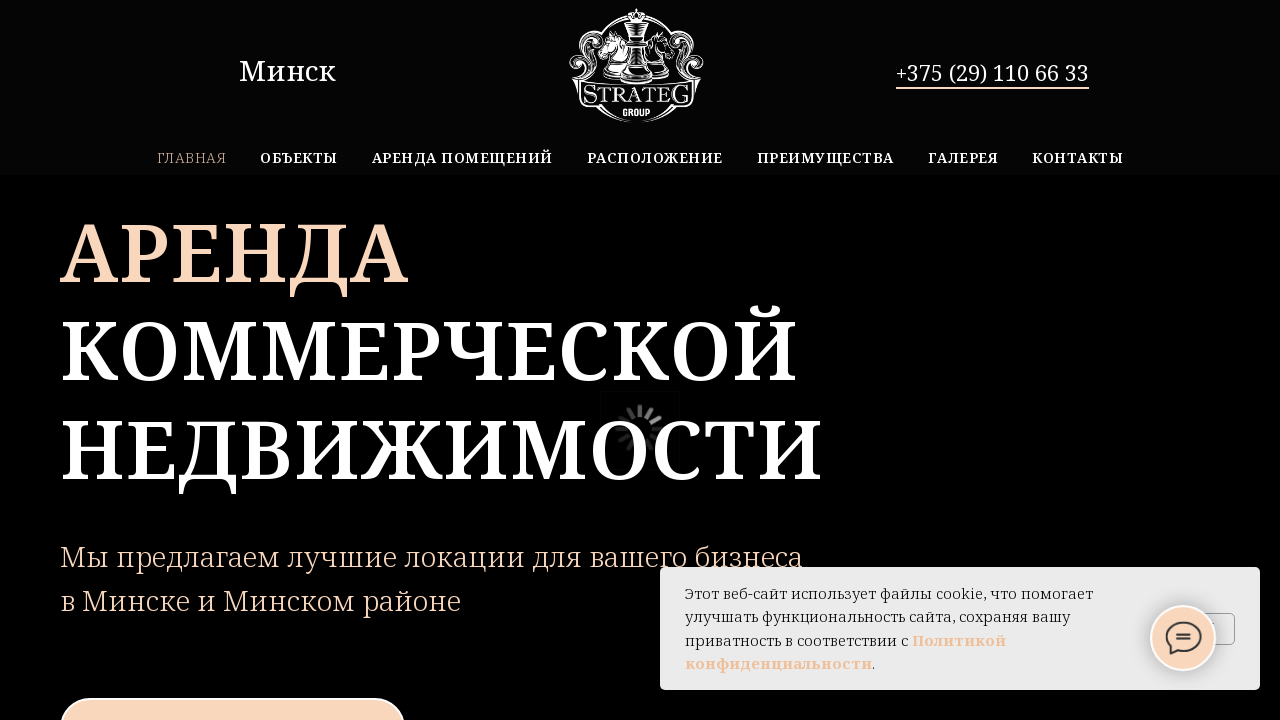

Clicked on rental properties button (Аренда помещений) at (462, 158) on xpath=//*[@class='t770__bottomwrapper t-align_center']//a[contains(text(), 'Арен
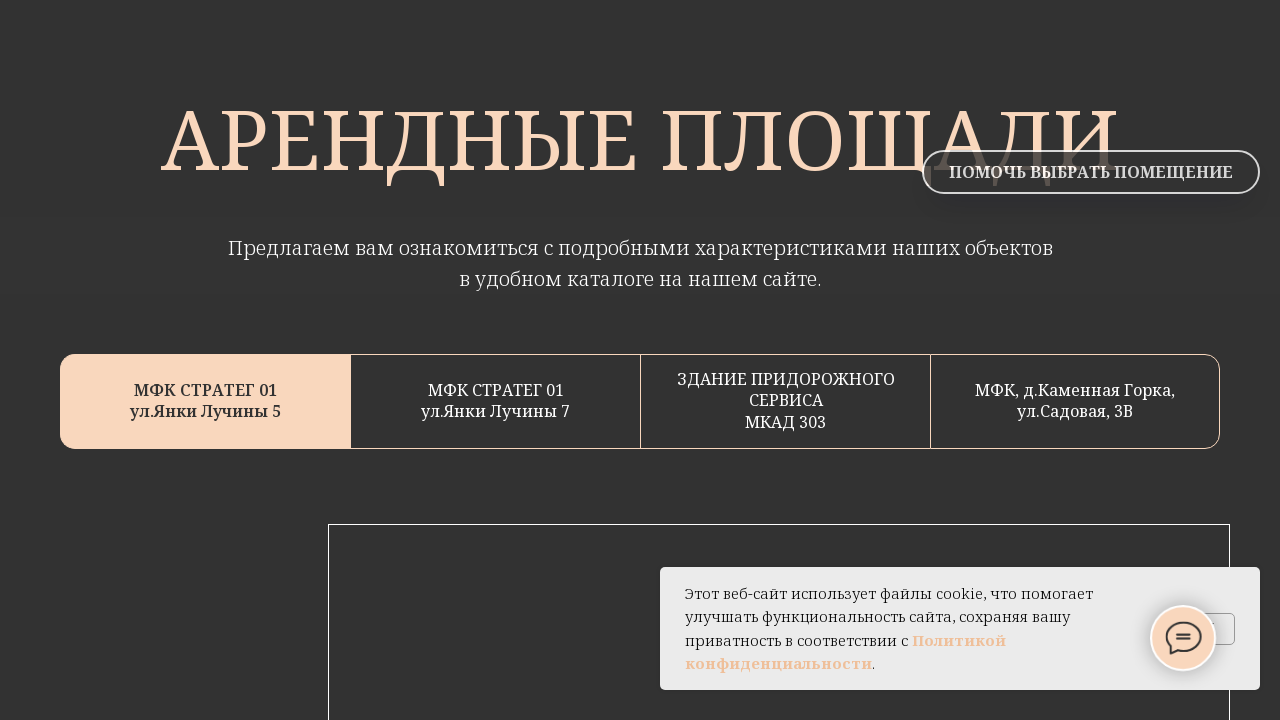

Waited for page to load (1000ms timeout)
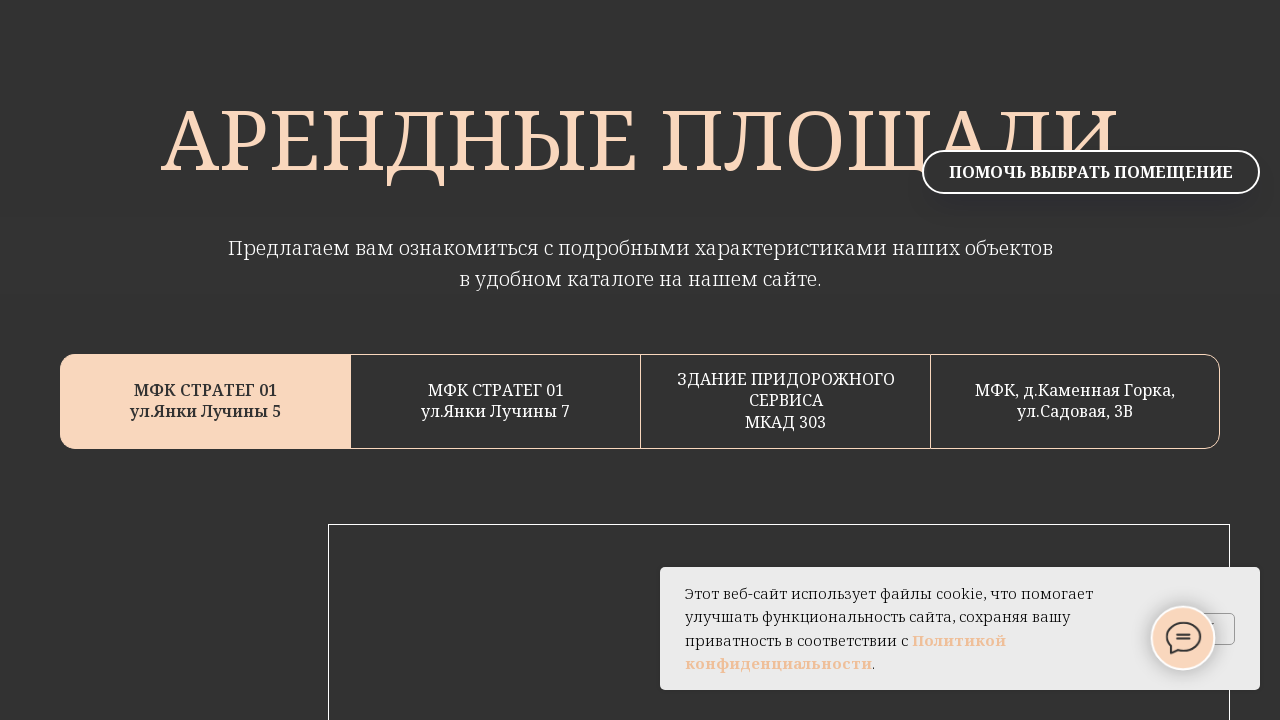

Located MFK Strateg 01 property element
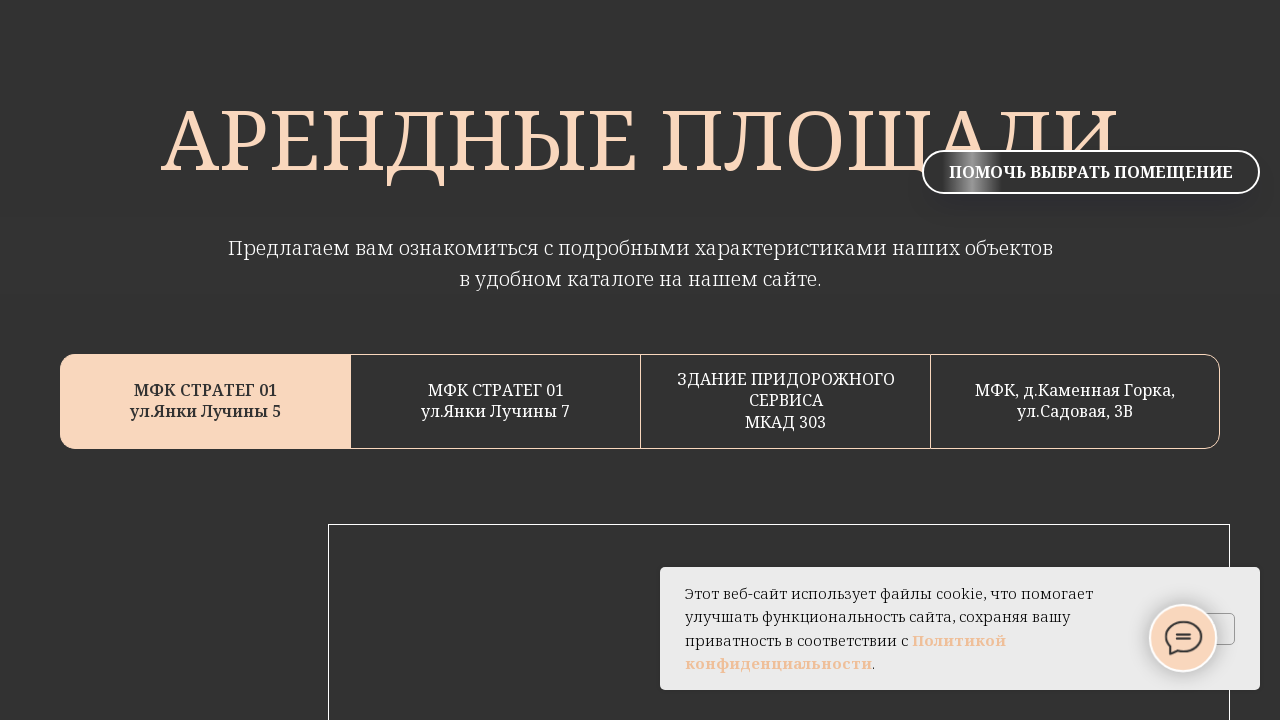

Verified that МФК СТРАТЕГ 01 property information is displayed
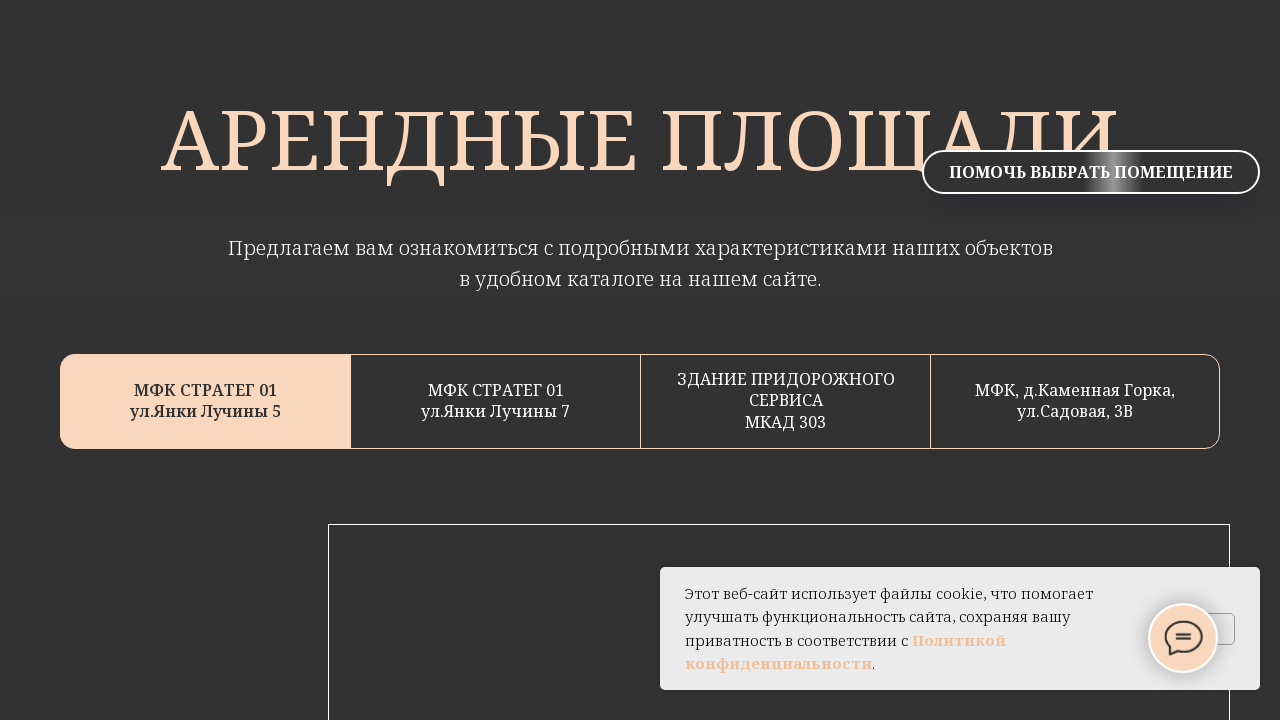

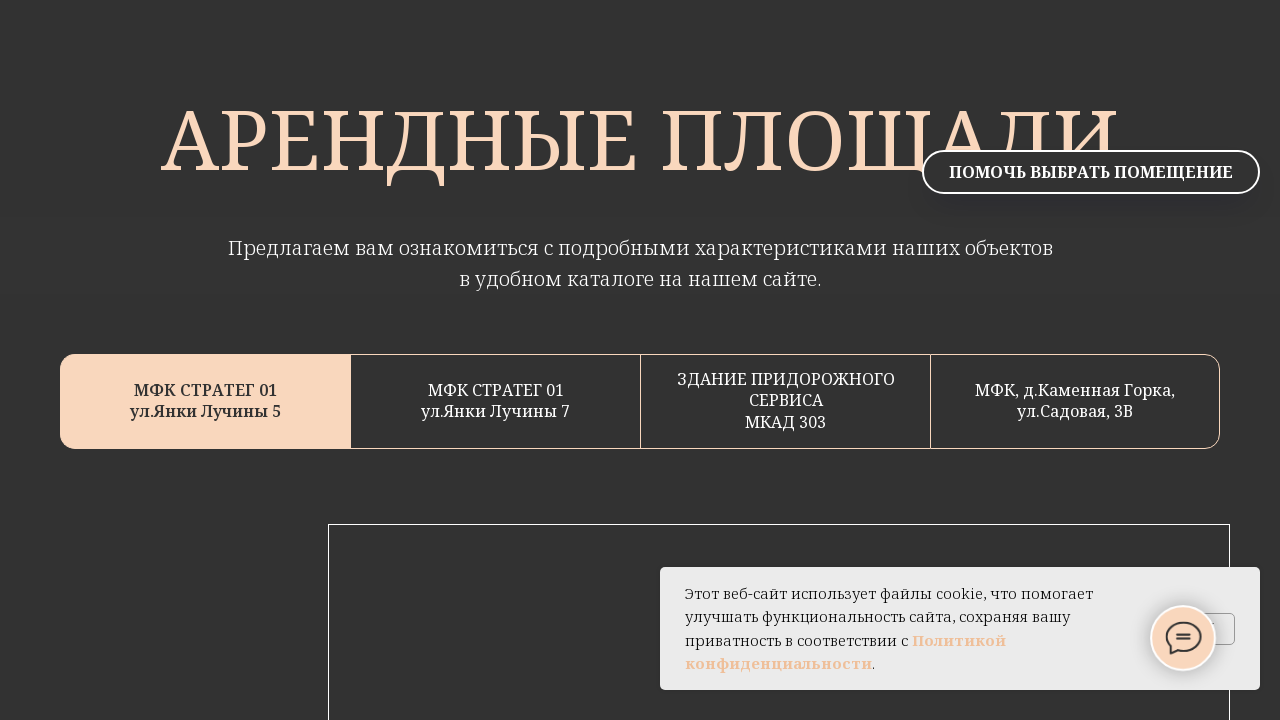